Tests keyboard interactions and text manipulation on a form, including filling fields, using keyboard shortcuts for copy/paste operations, and submitting the form

Starting URL: https://demoqa.com/text-box

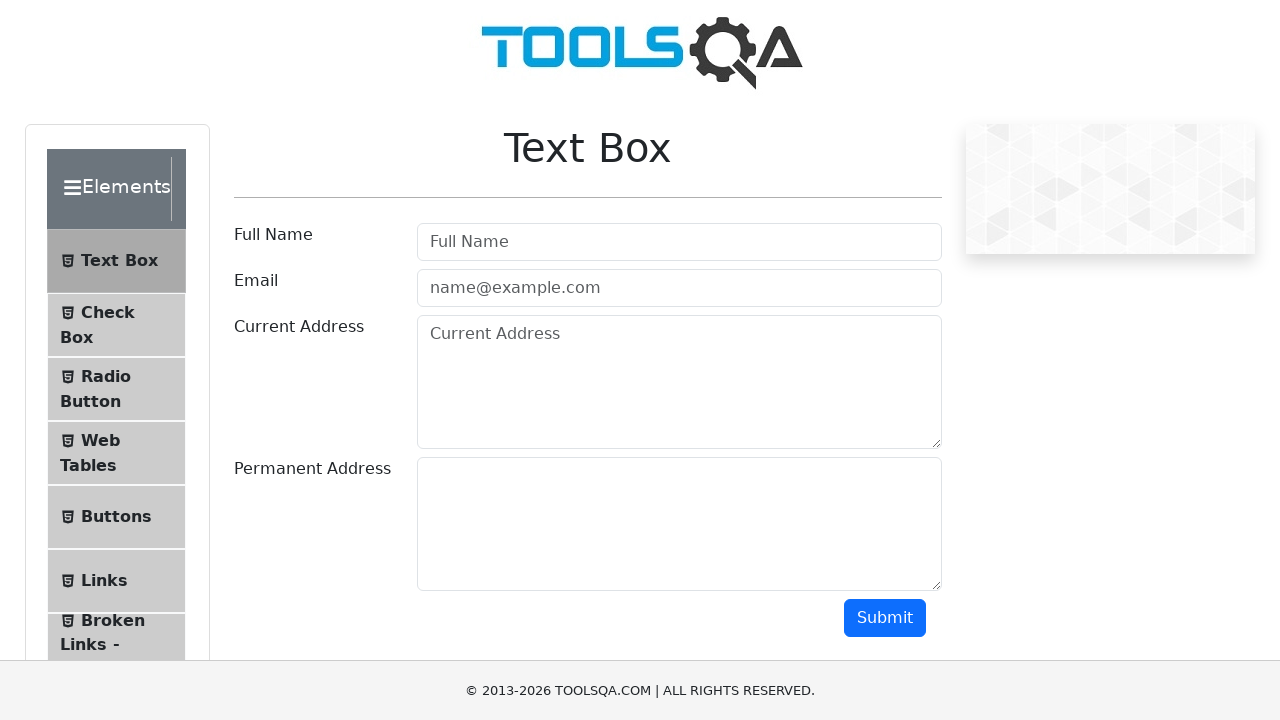

Filled full name field with 'Admin' on input[placeholder='Full Name']
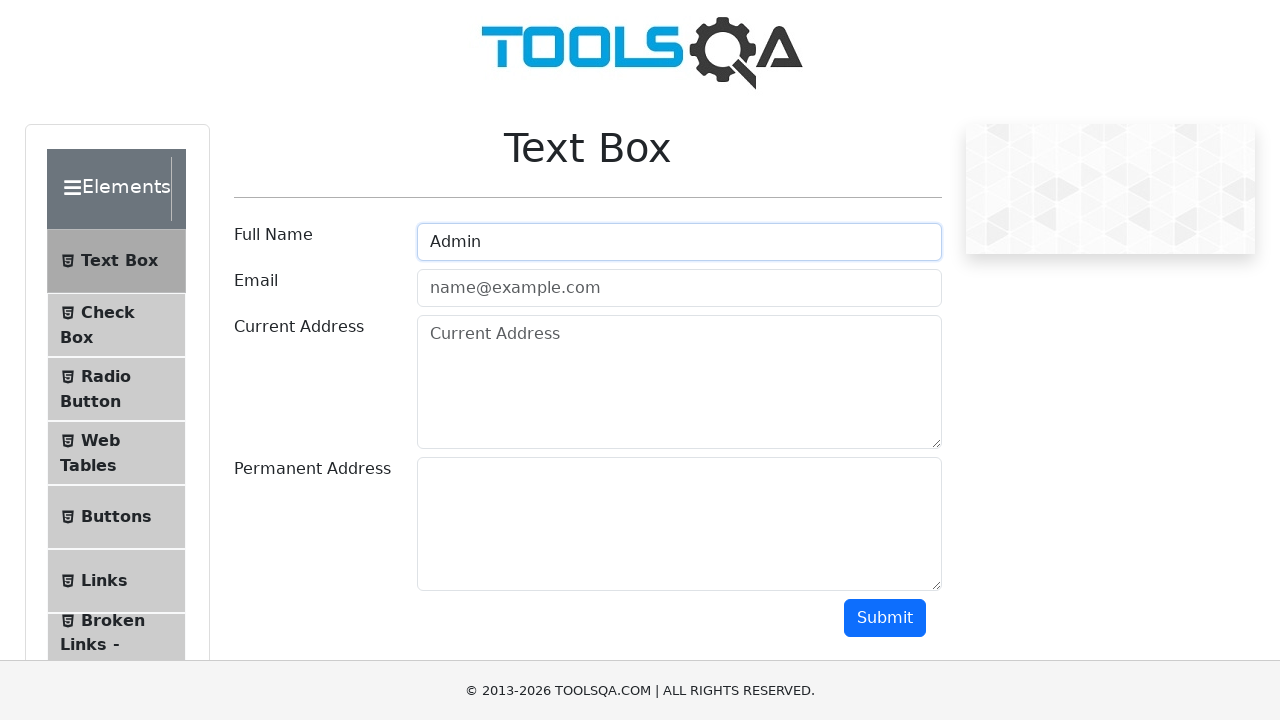

Filled email field with 'admin123' on input[placeholder='name@example.com']
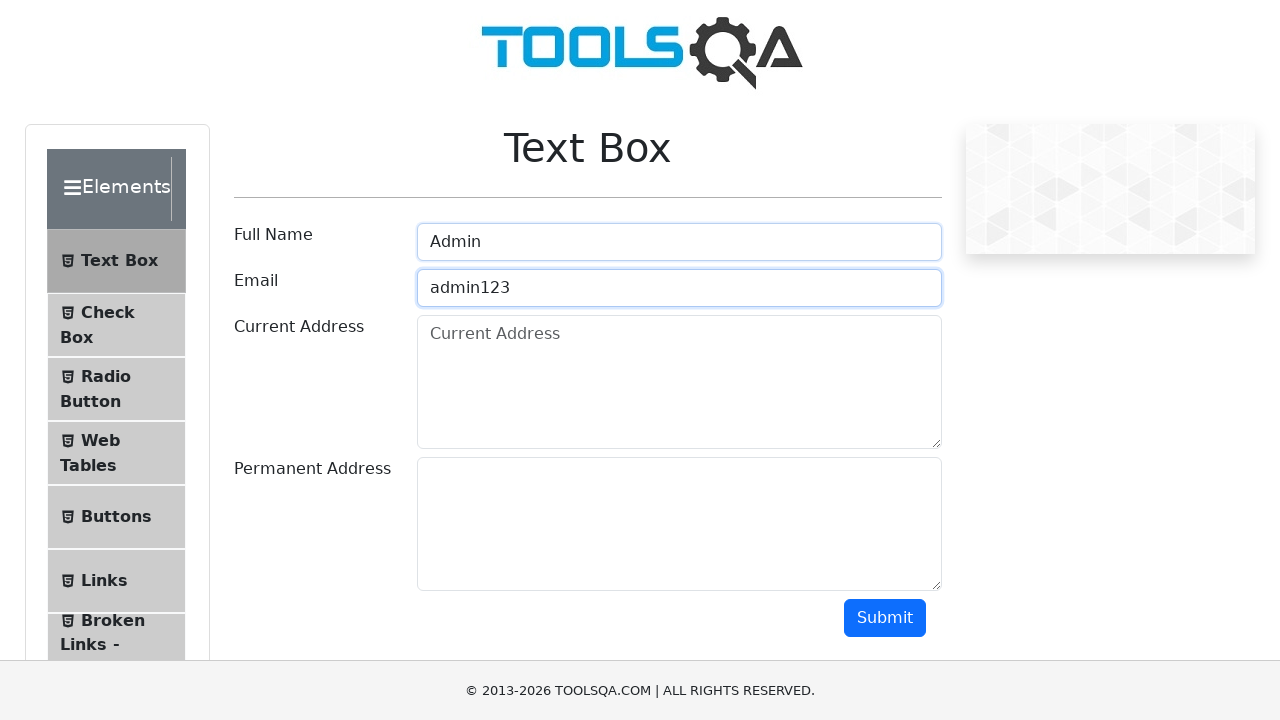

Submitted form using Enter key on submit button on #submit
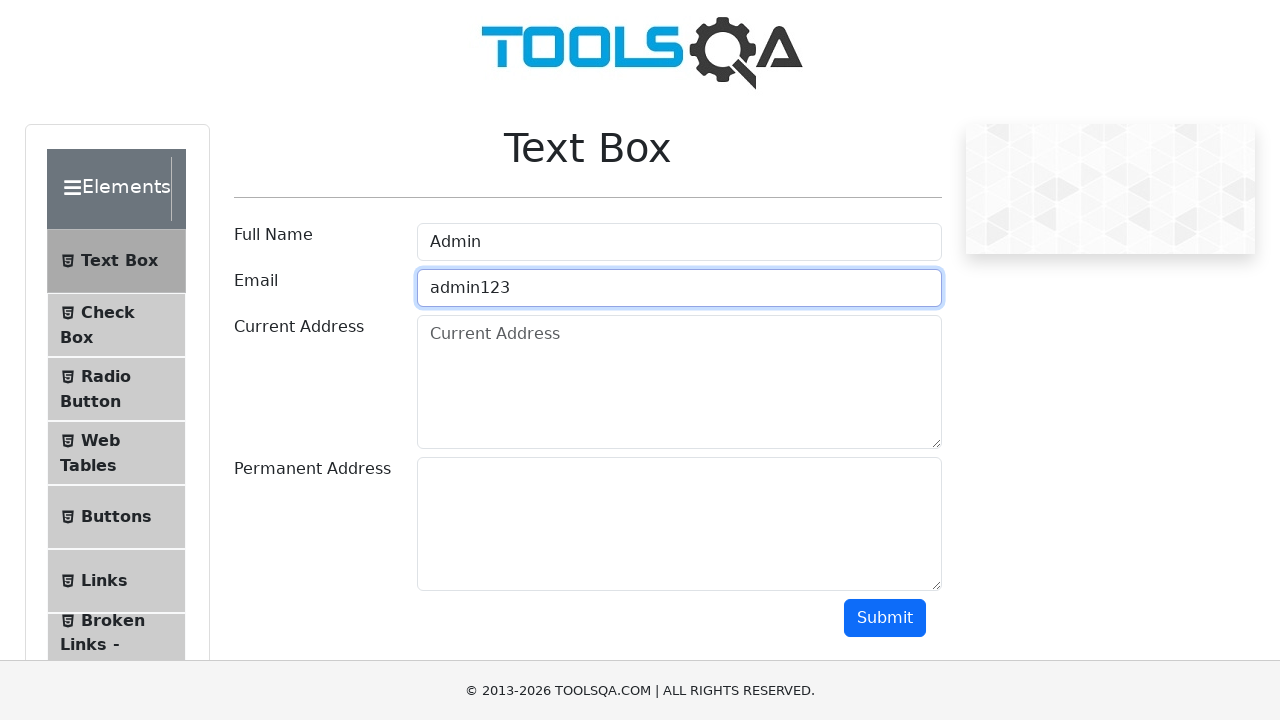

Clicked on full name field at (679, 242) on input[placeholder='Full Name']
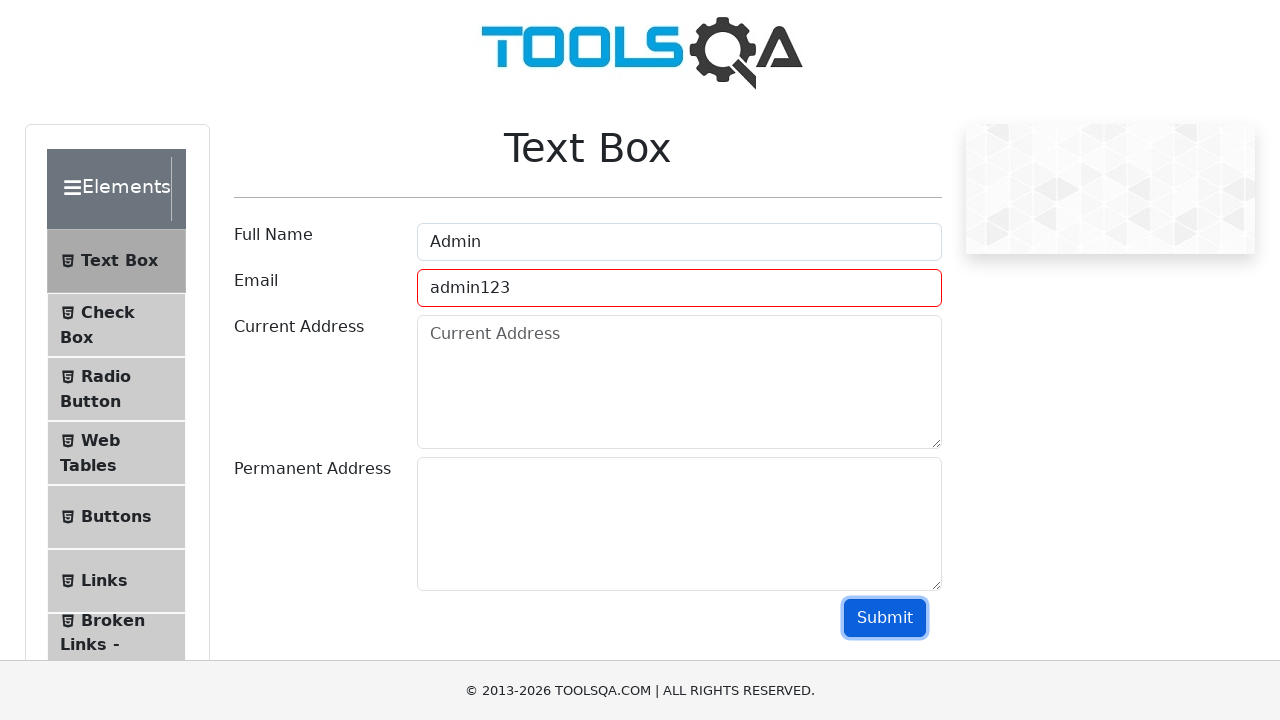

Selected all text in full name field using Ctrl+A
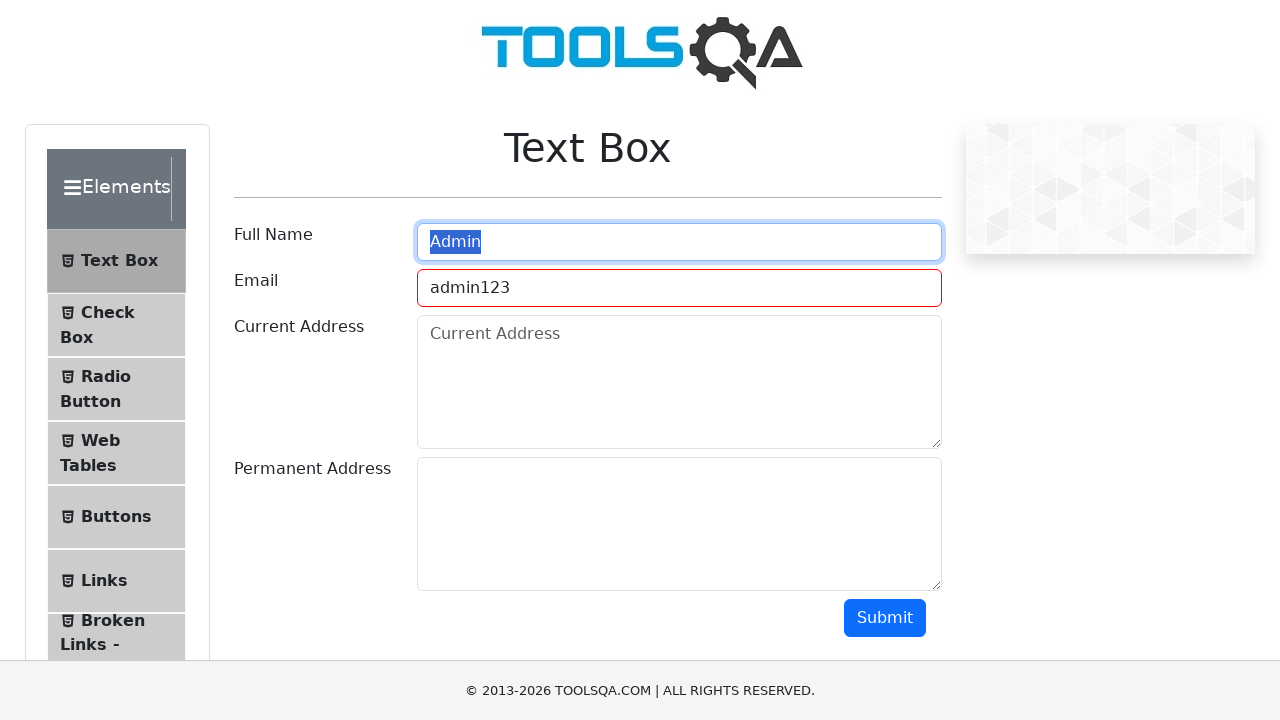

Copied selected text from full name field using Ctrl+C
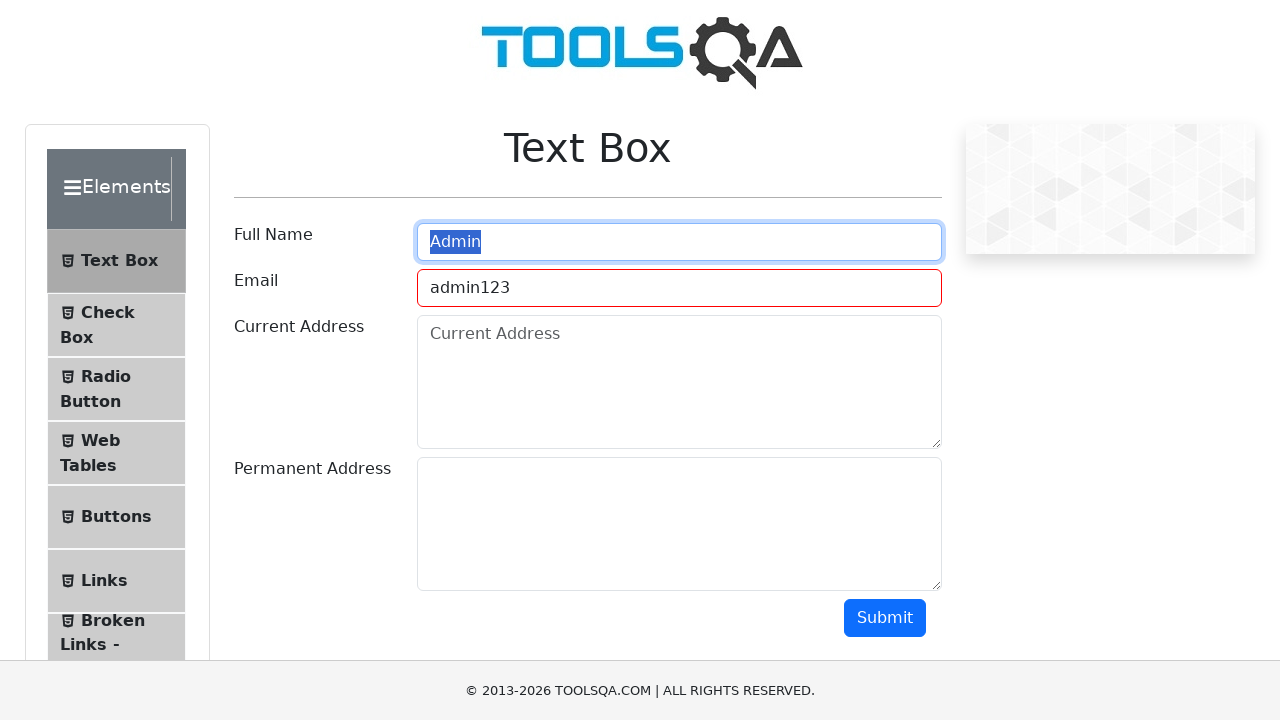

Clicked on email field at (679, 288) on input[placeholder='name@example.com']
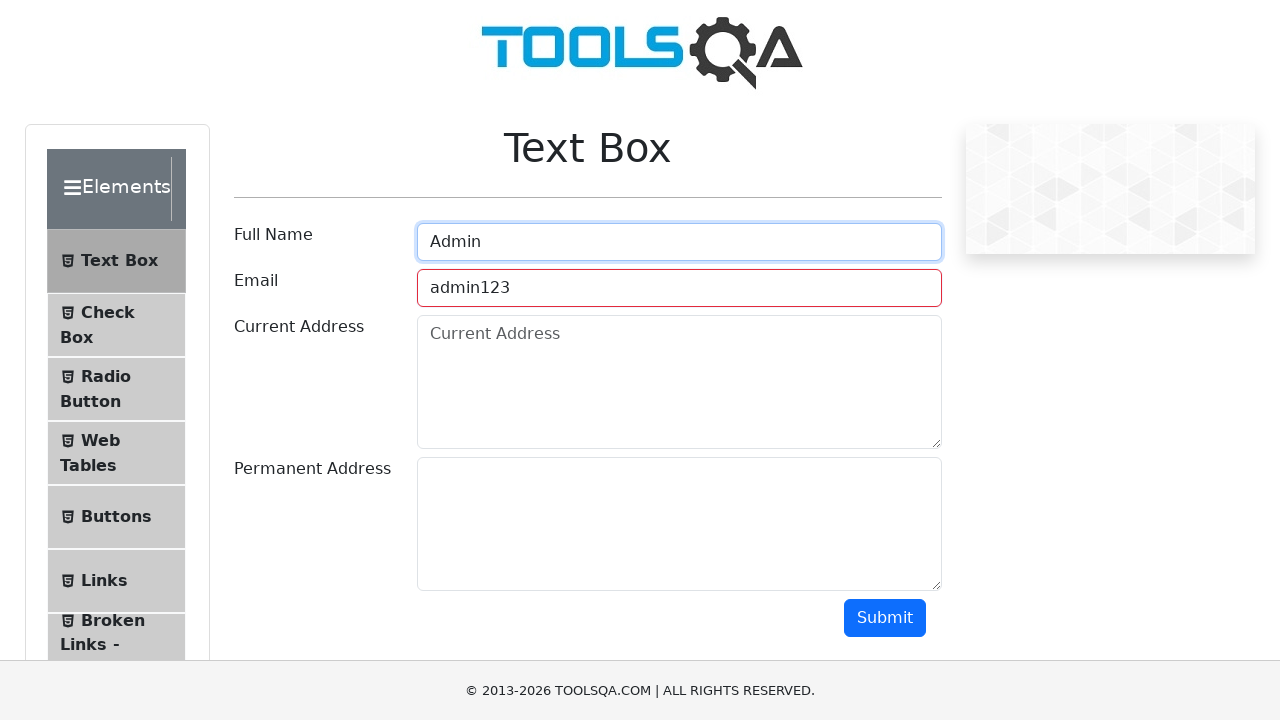

Pasted copied text into email field using Ctrl+V
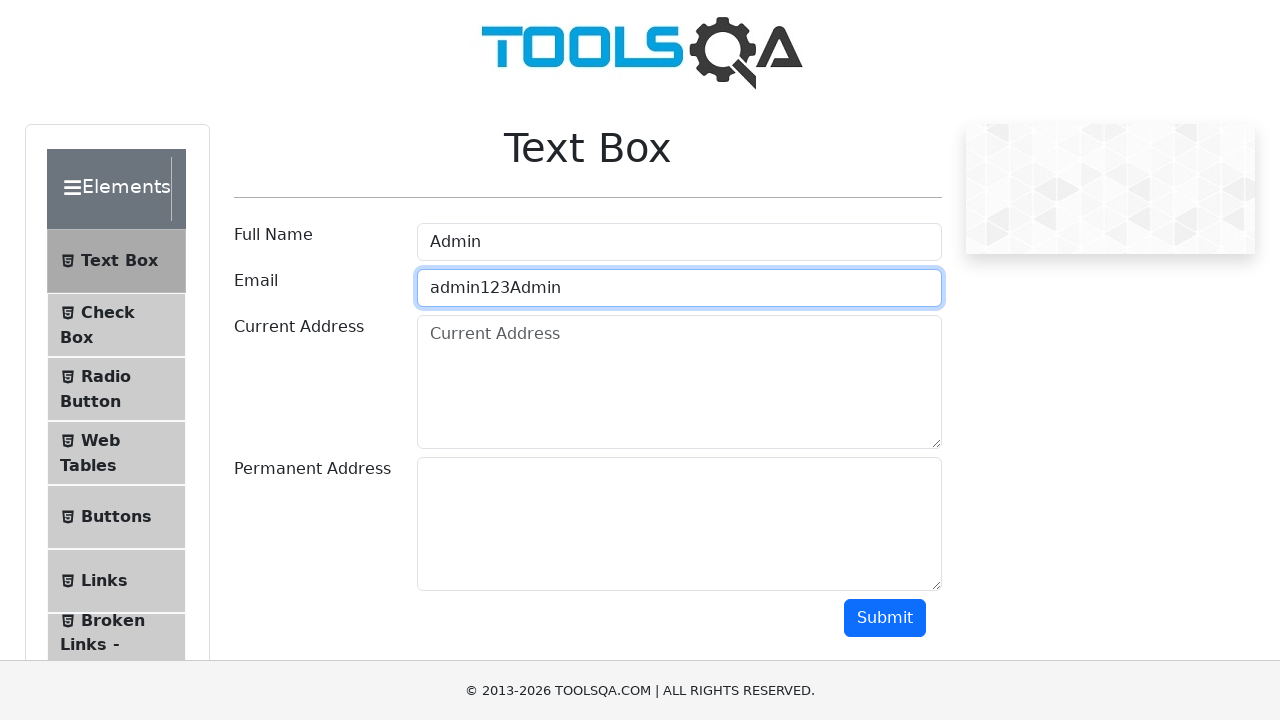

Clicked on full name field again at (679, 242) on input[placeholder='Full Name']
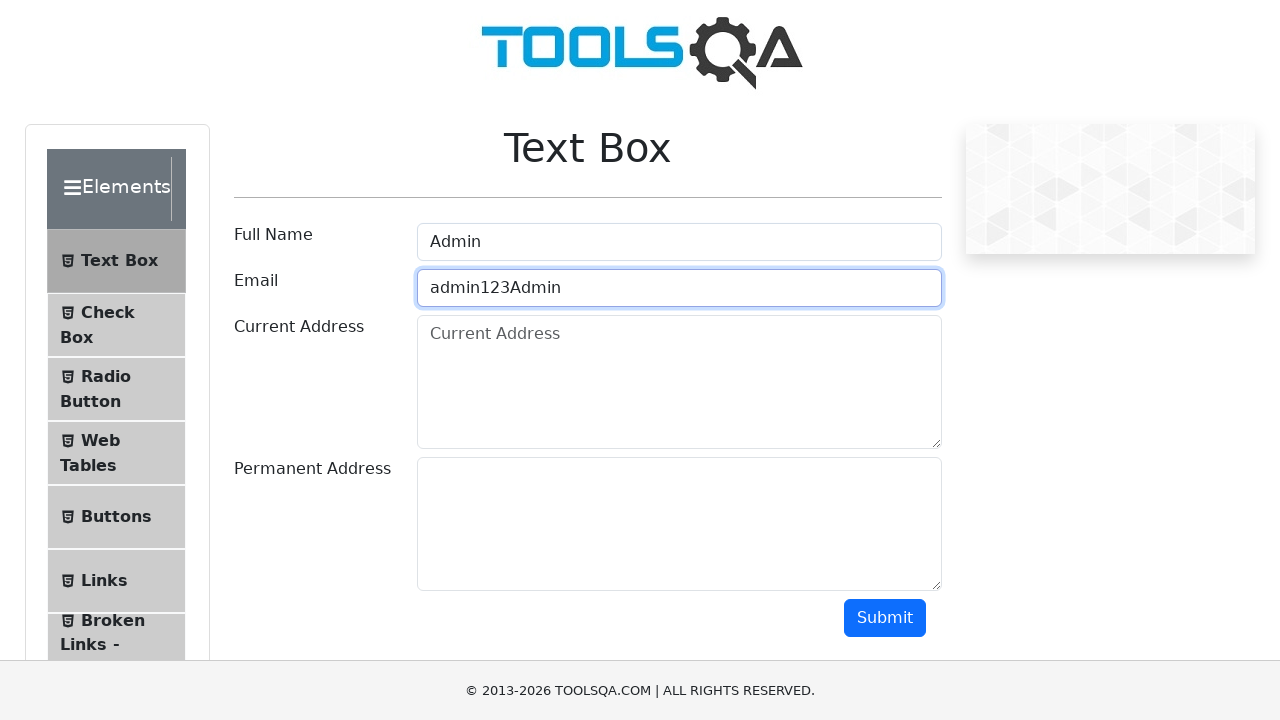

Selected all text in full name field again using Ctrl+A
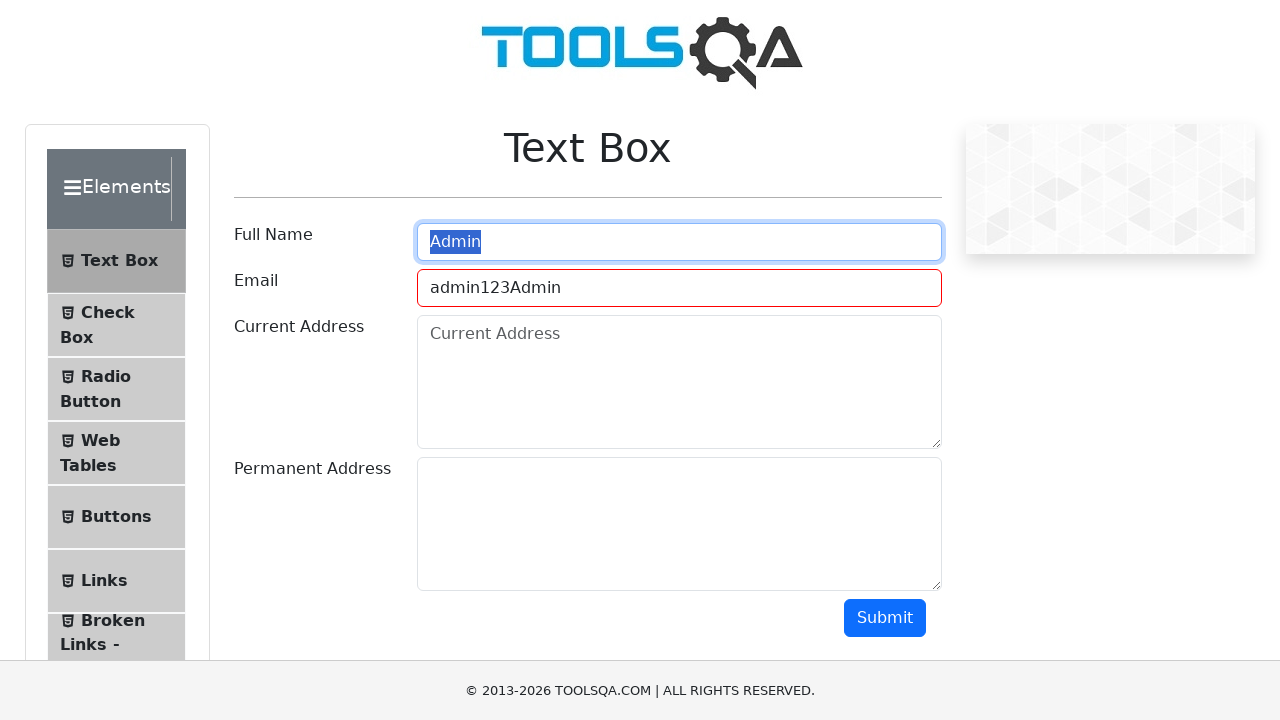

Clicked on email field to finalize keyboard interaction demonstration at (679, 288) on input[placeholder='name@example.com']
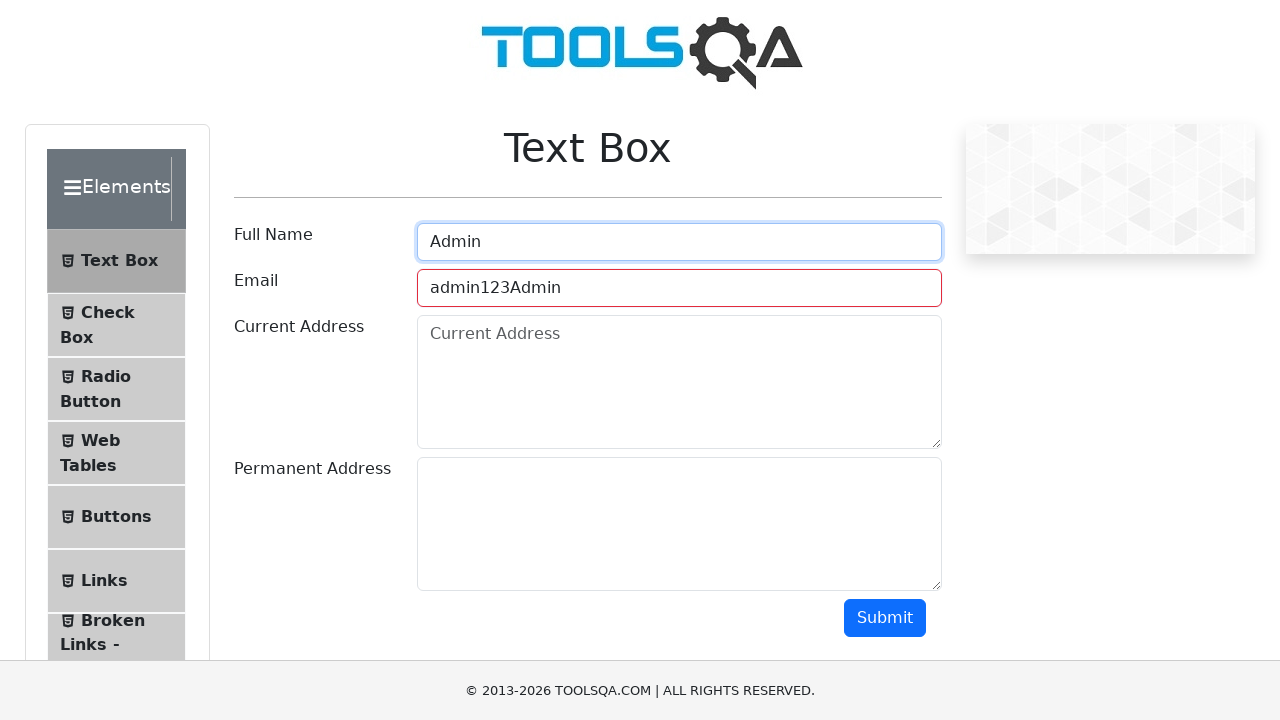

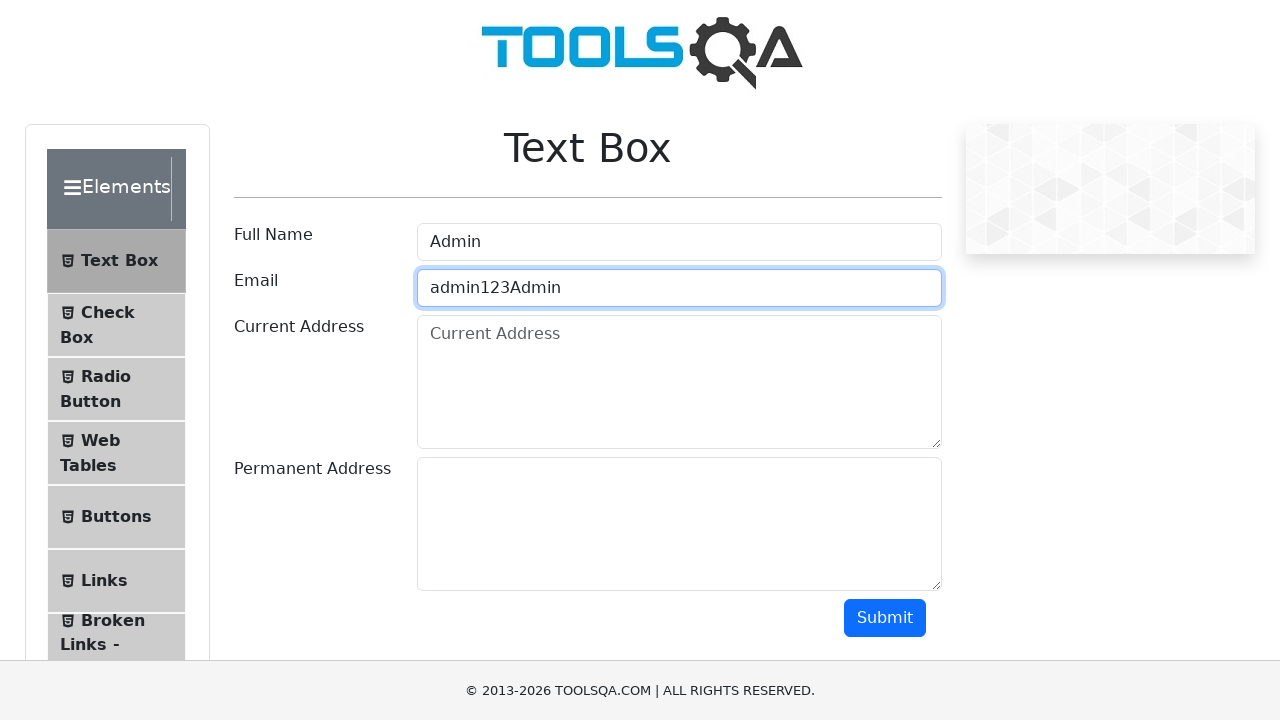